Tests the text box form by filling in different user details (name, email, current address, permanent address) and submitting the form

Starting URL: https://demoqa.com/text-box

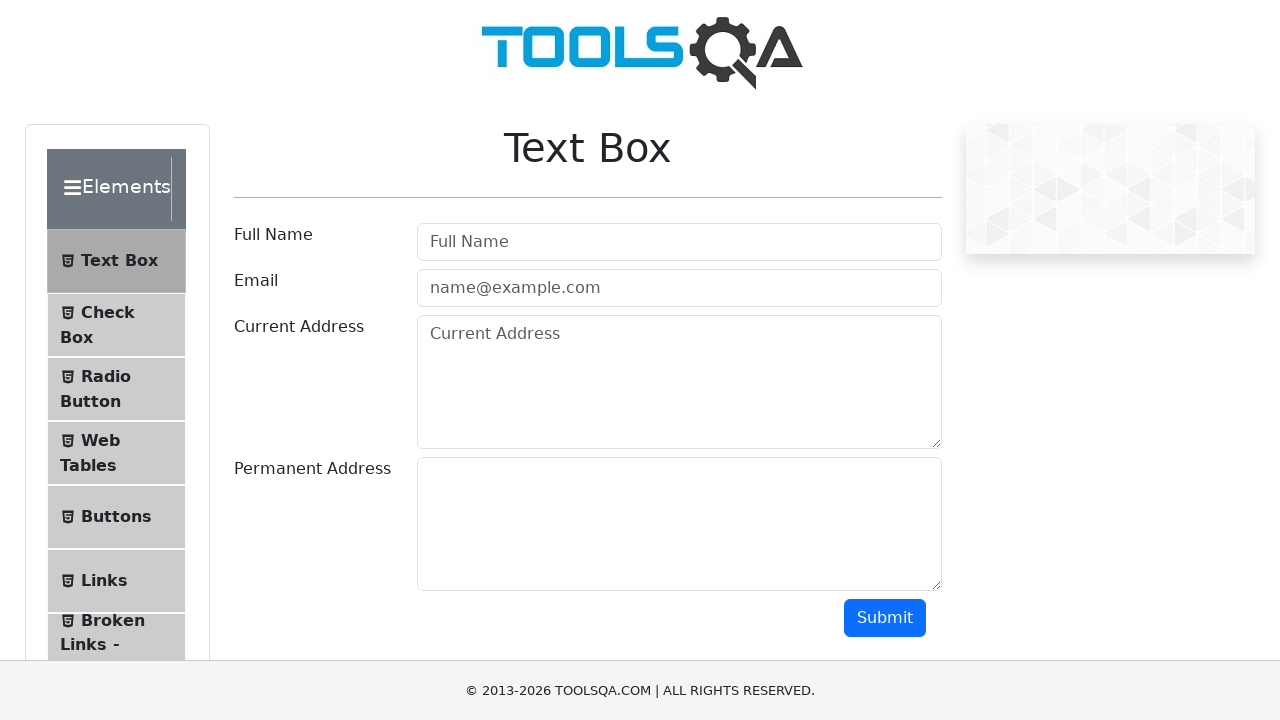

Filled full name field with 'Fish' on #userName
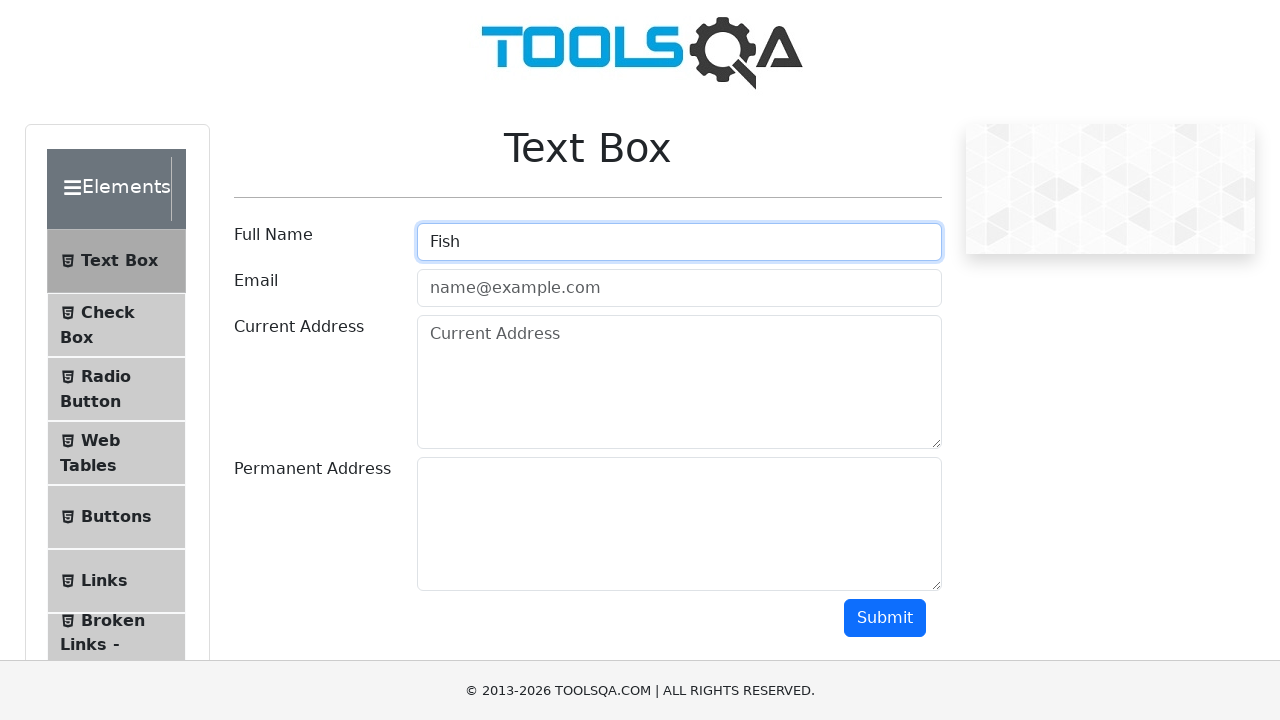

Filled email field with 'fish@fish.com' on #userEmail
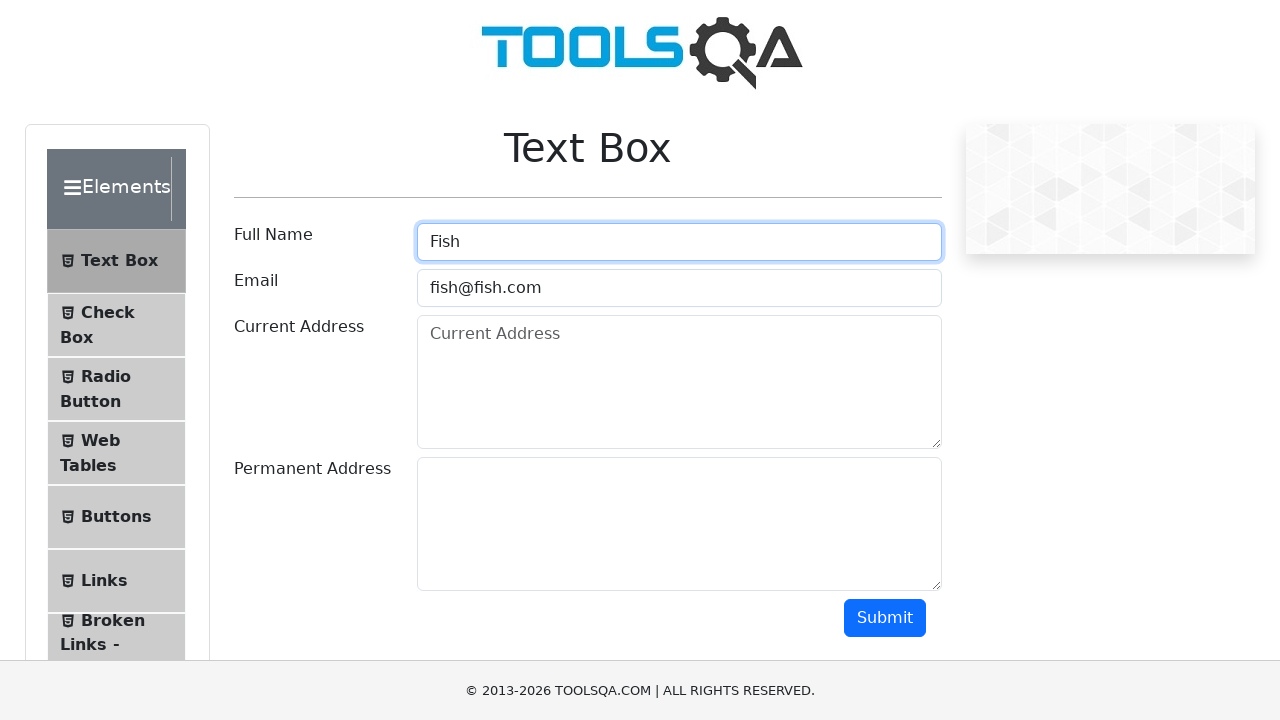

Filled current address field with 'cA' on #currentAddress
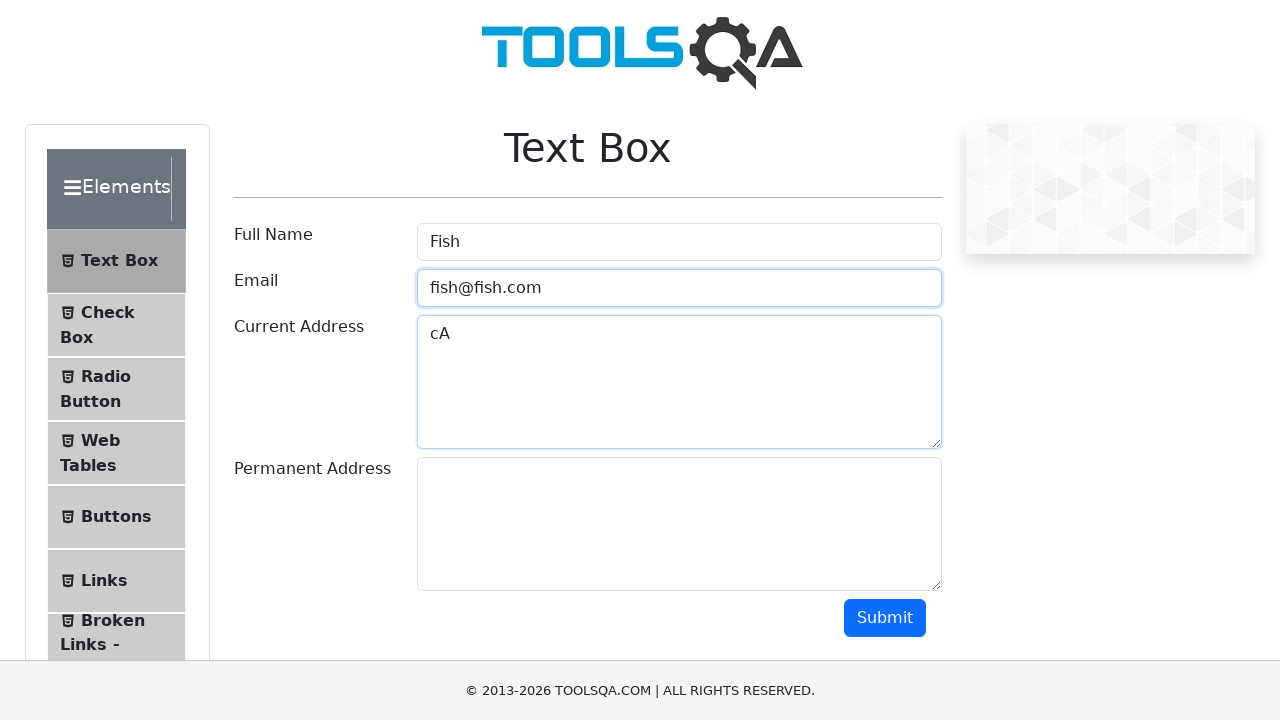

Filled permanent address field with 'pA' on #permanentAddress
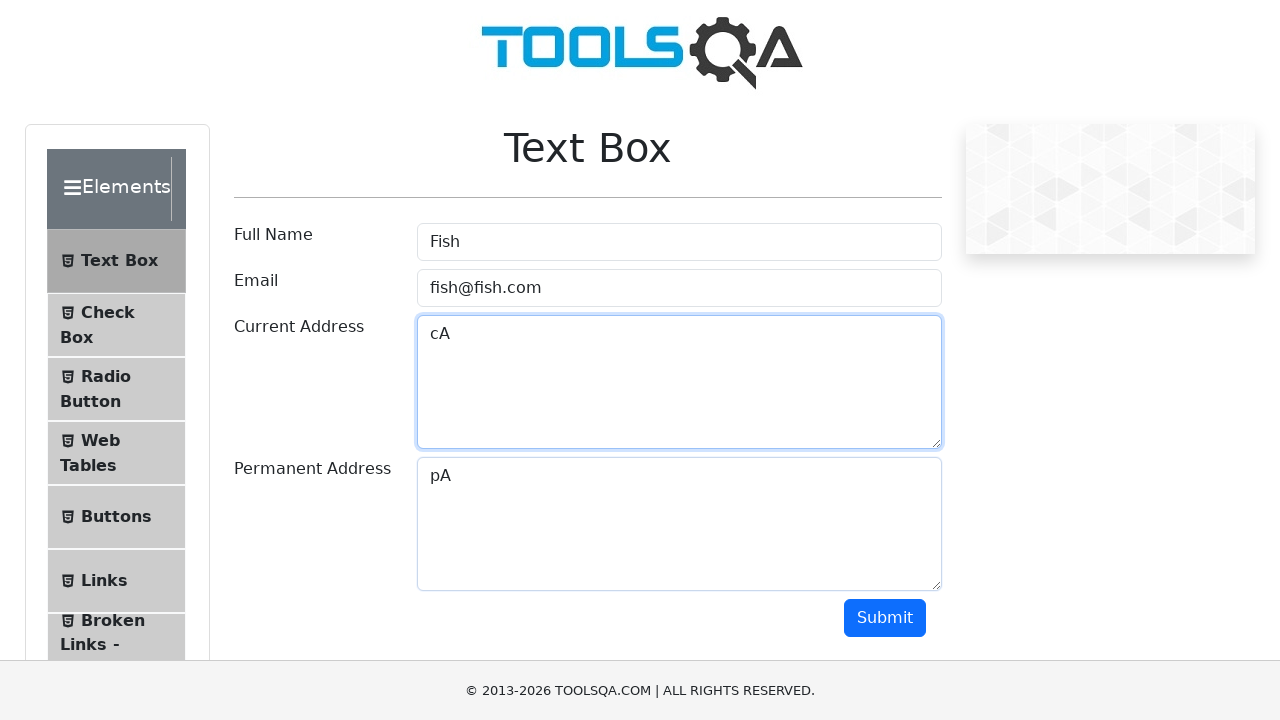

Clicked submit button to submit form at (885, 618) on #submit
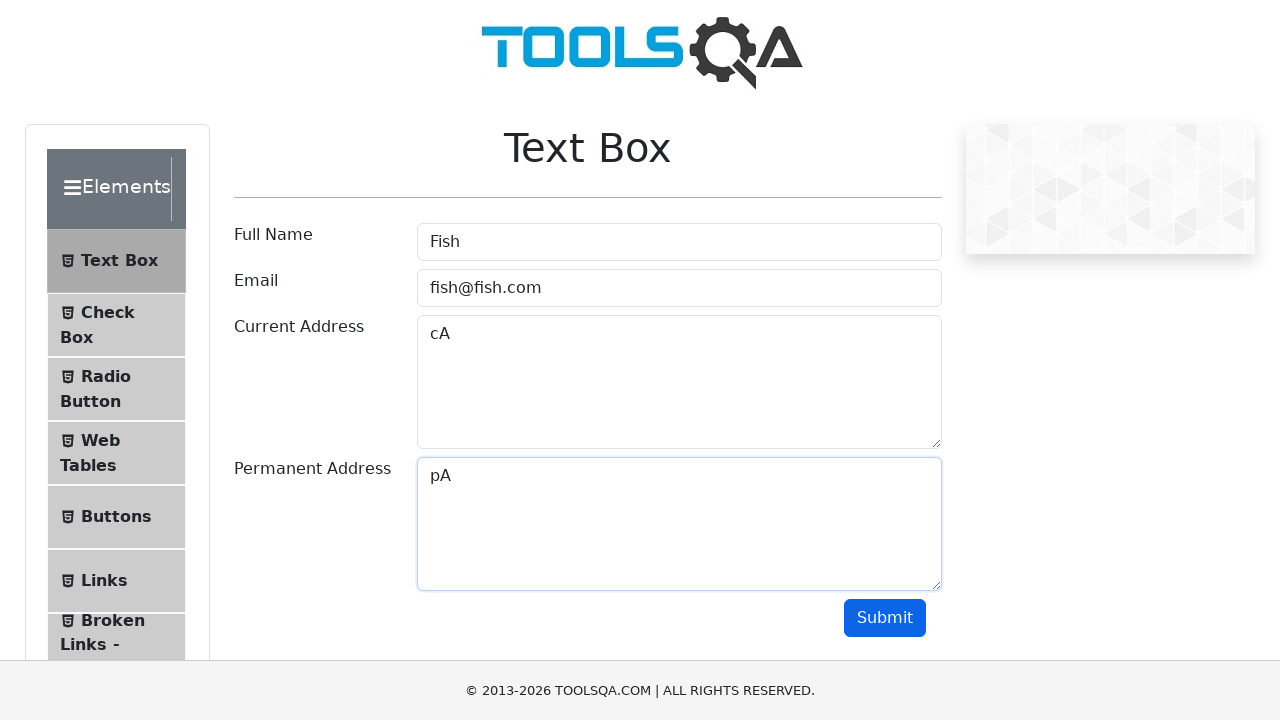

Form output appeared after submission
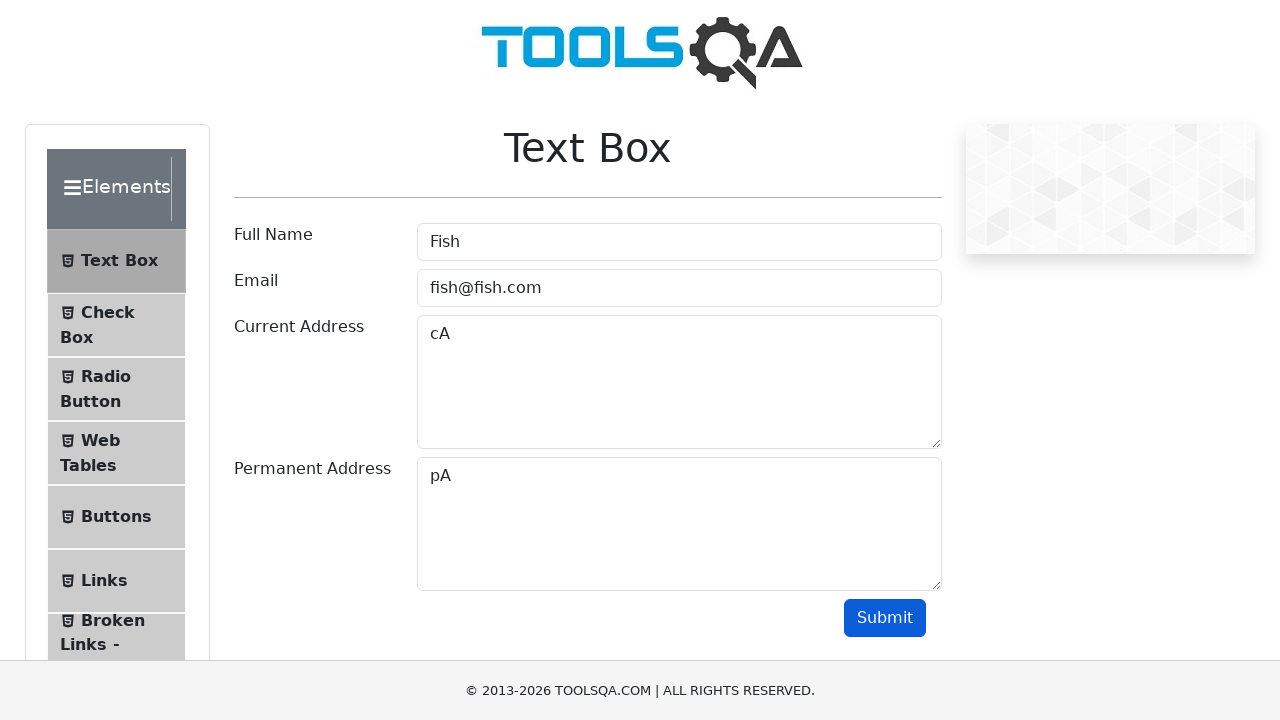

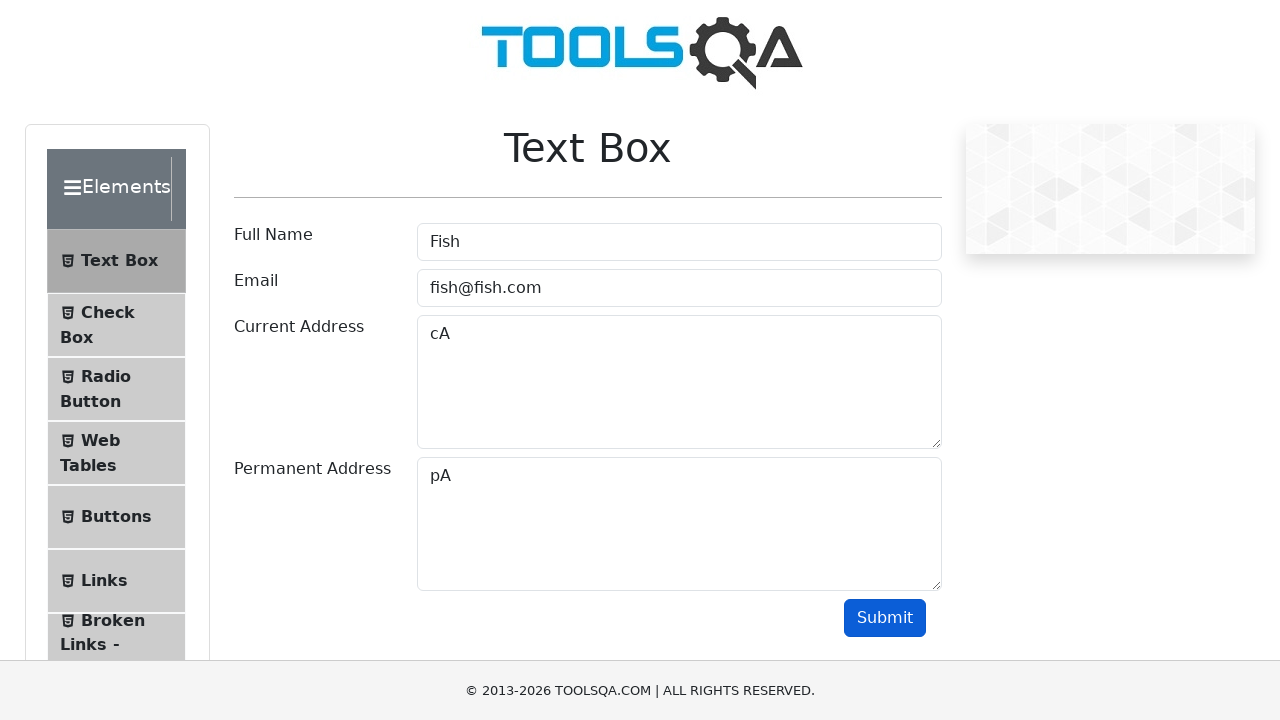